Tests a web form by filling a text field and submitting the form to verify the result message

Starting URL: https://www.selenium.dev/selenium/web/web-form.html

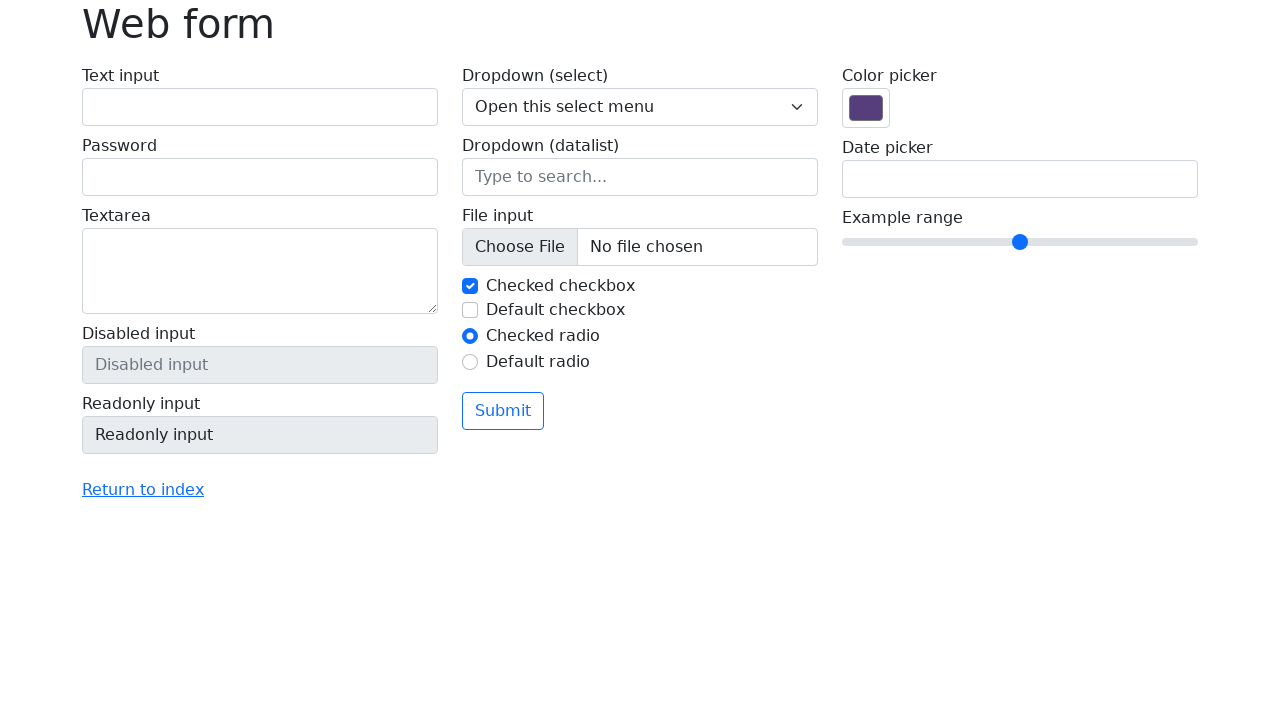

Filled text input field with 'Selenium' on input[name='my-text']
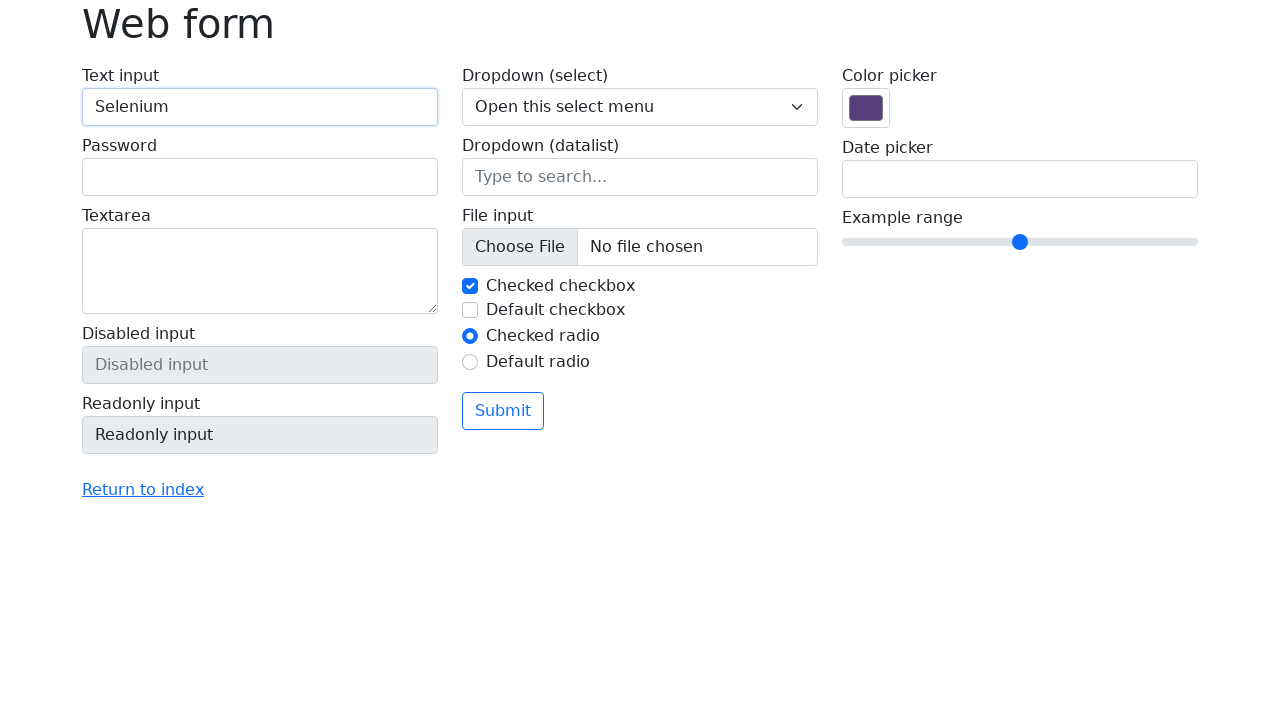

Clicked the submit button at (503, 411) on button
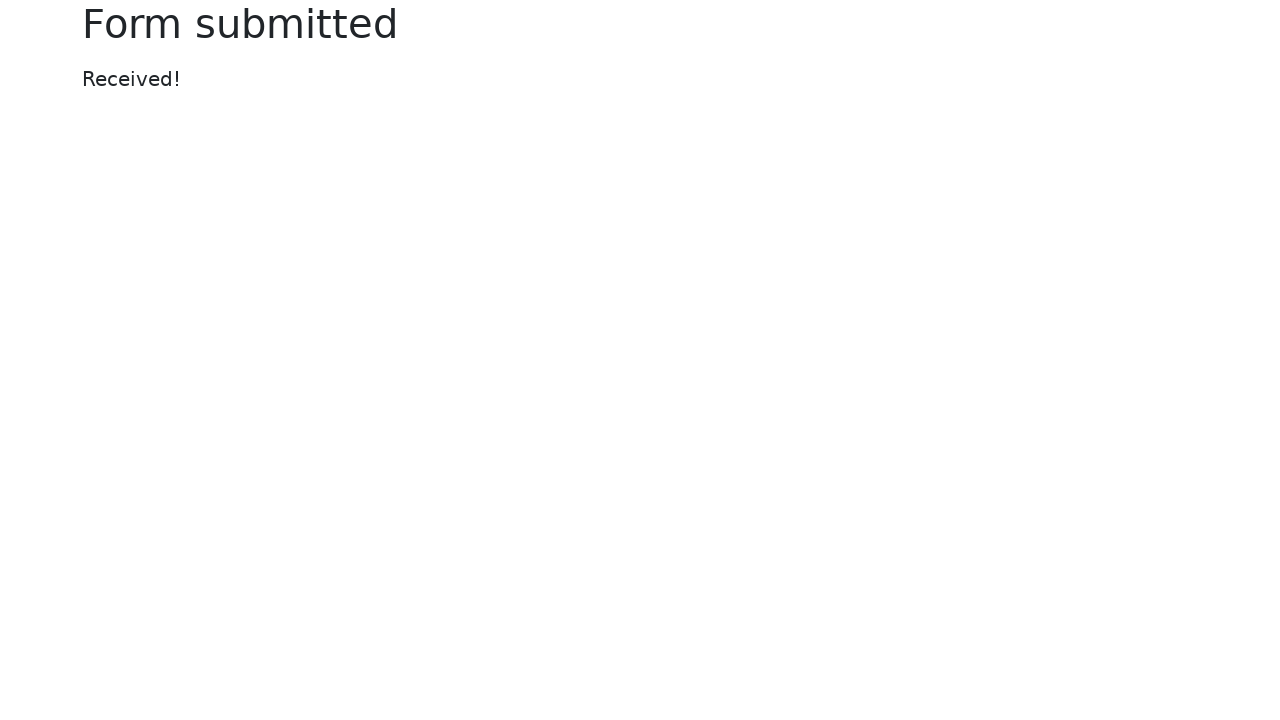

Result message appeared after form submission
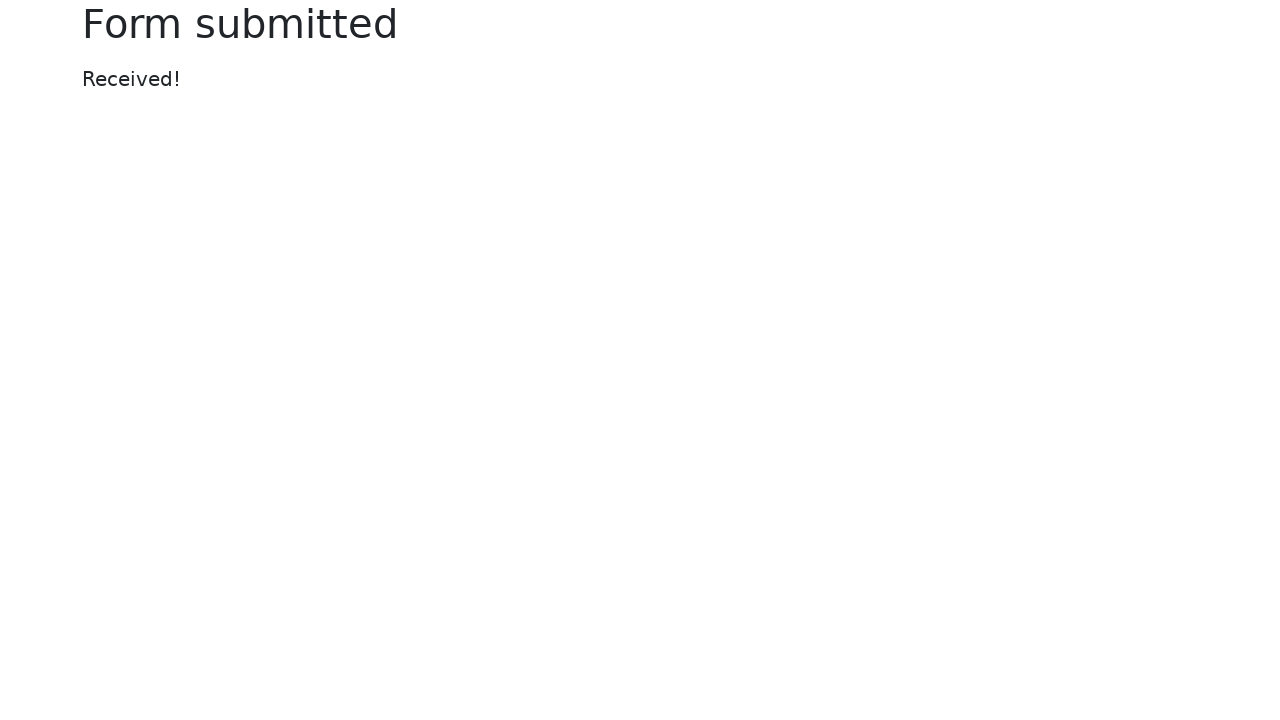

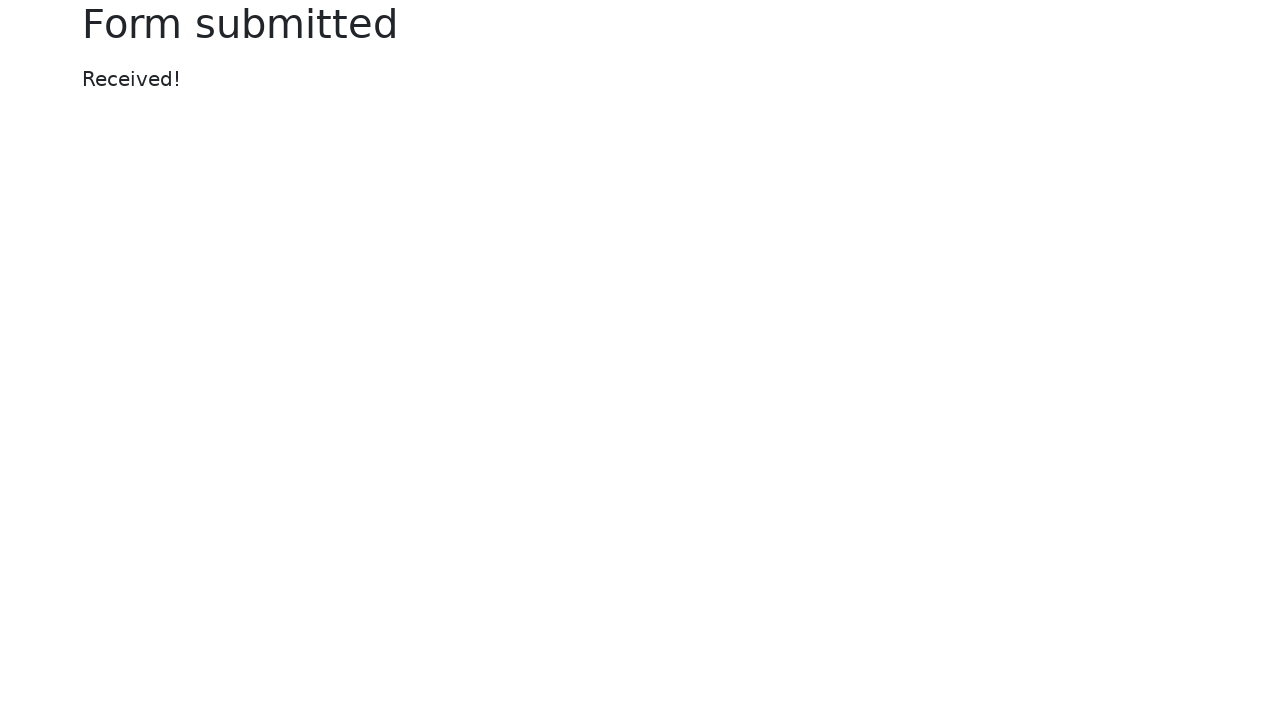